Tests that clicking the Monitors category displays products on the demoblaze e-commerce demo site

Starting URL: https://demoblaze.com/

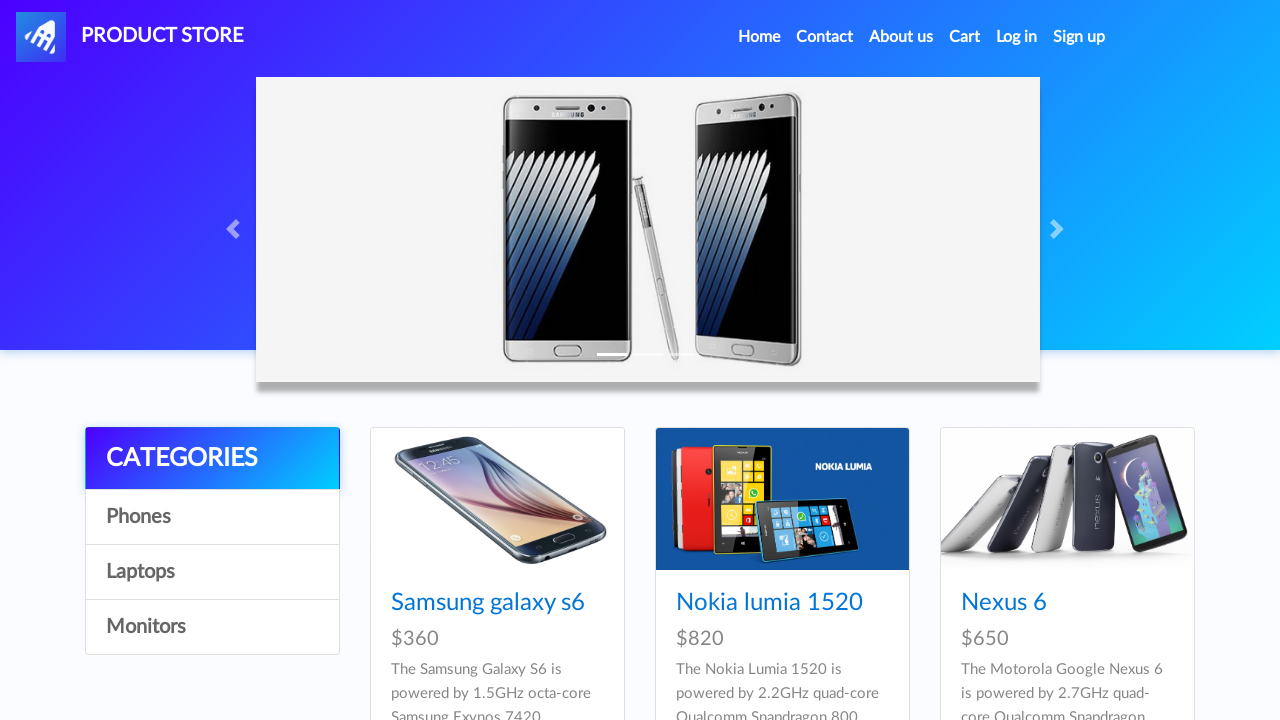

Clicked on Monitors category at (212, 627) on a:has-text('Monitors')
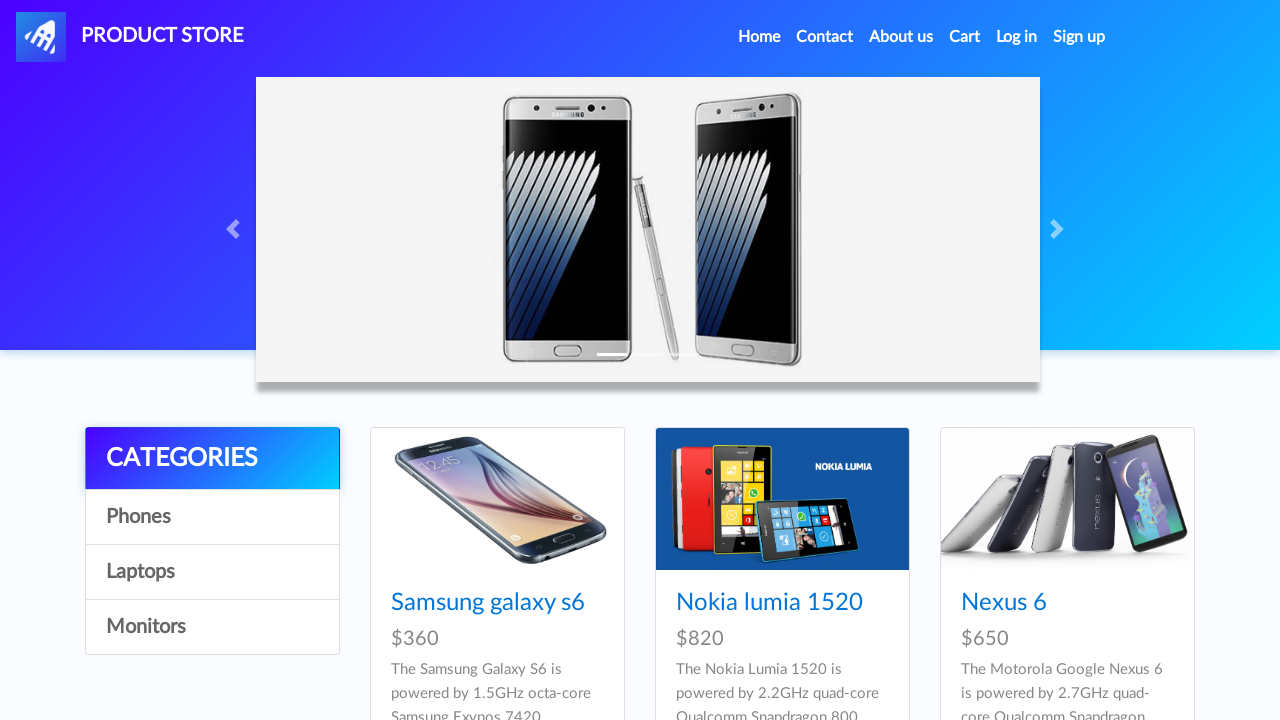

Monitors category products loaded
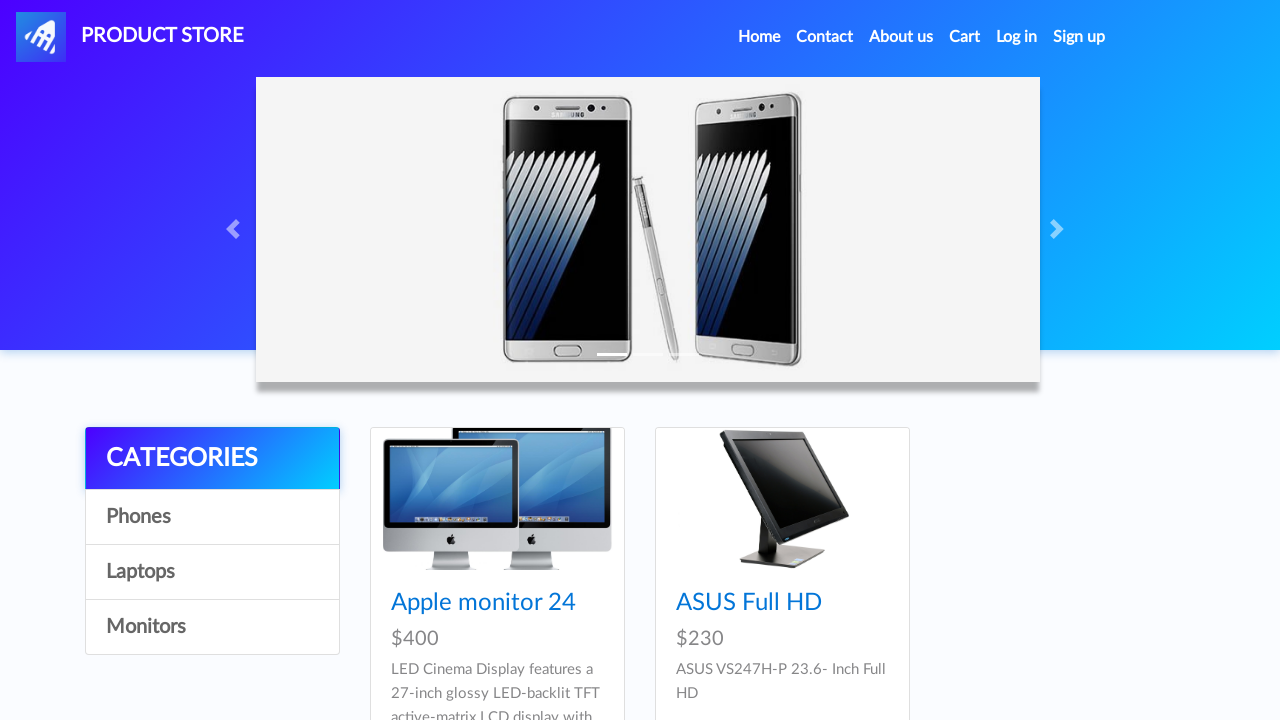

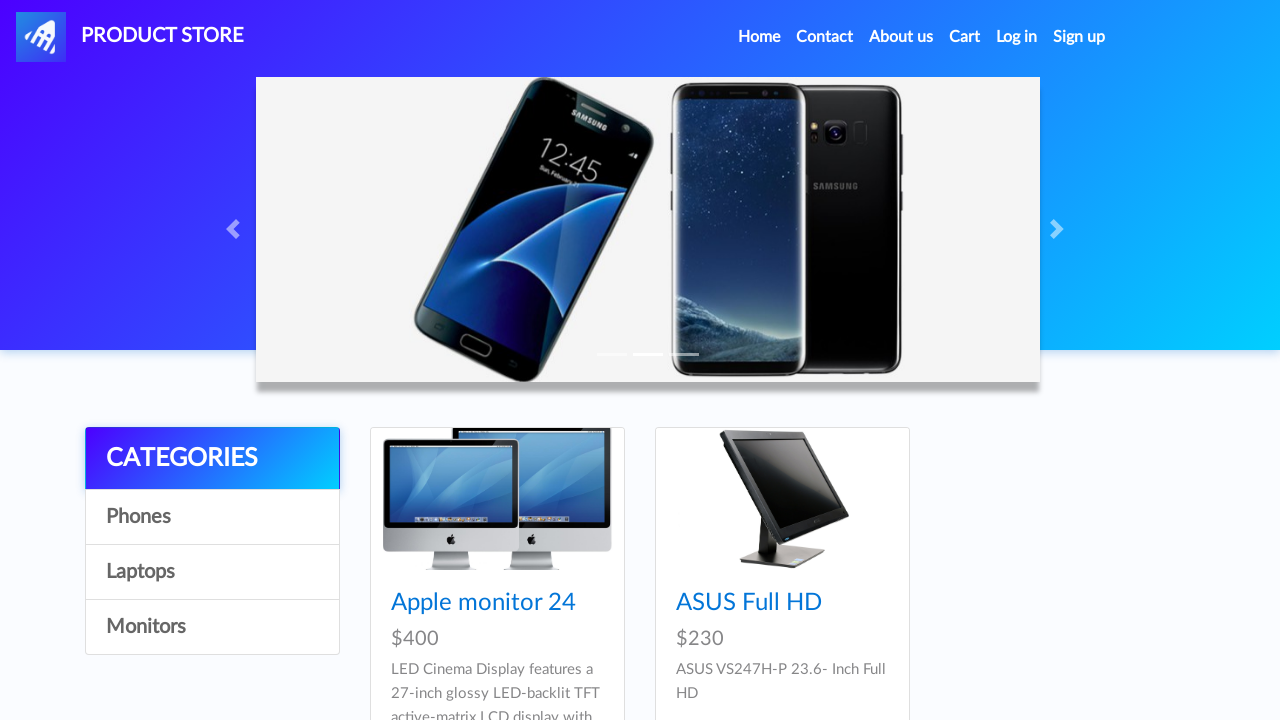